Tests form submission with single-digit month 1 (13/1/2006), verifying date error is shown

Starting URL: https://elenarivero.github.io/ejercicio3/index.html

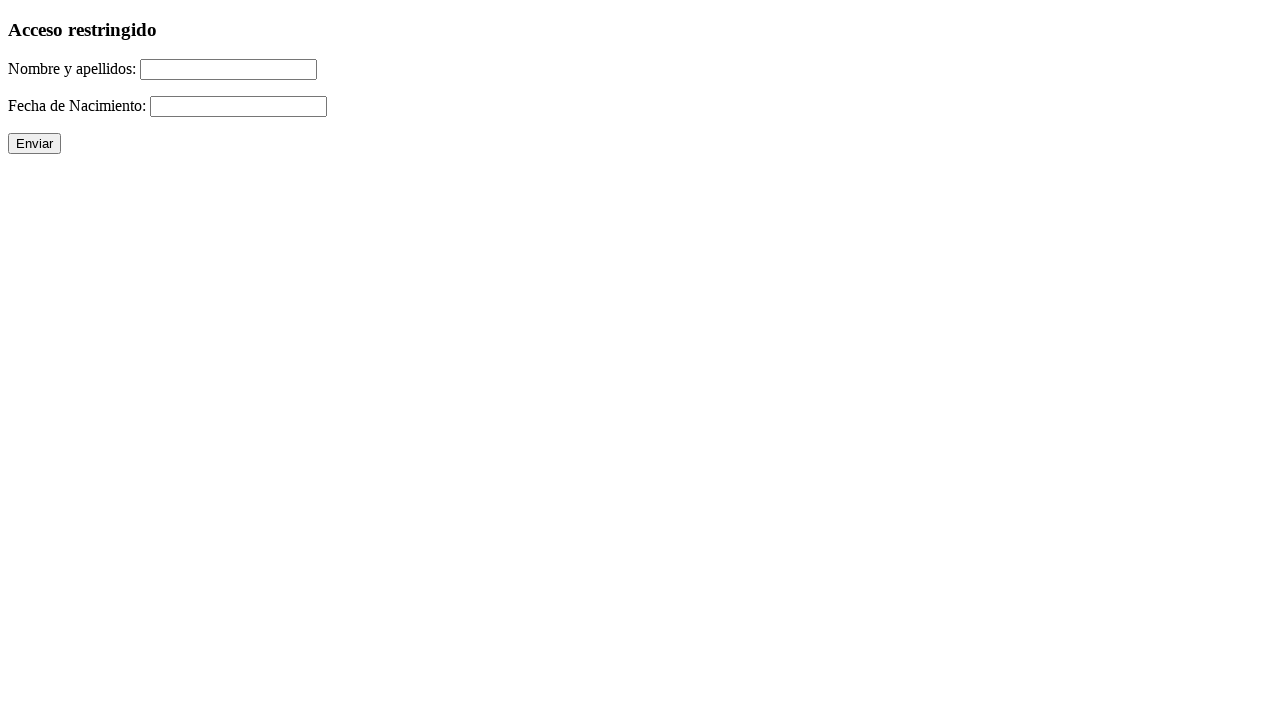

Filled name field with 'Lorenzo Bellido Barrena' on #nomap
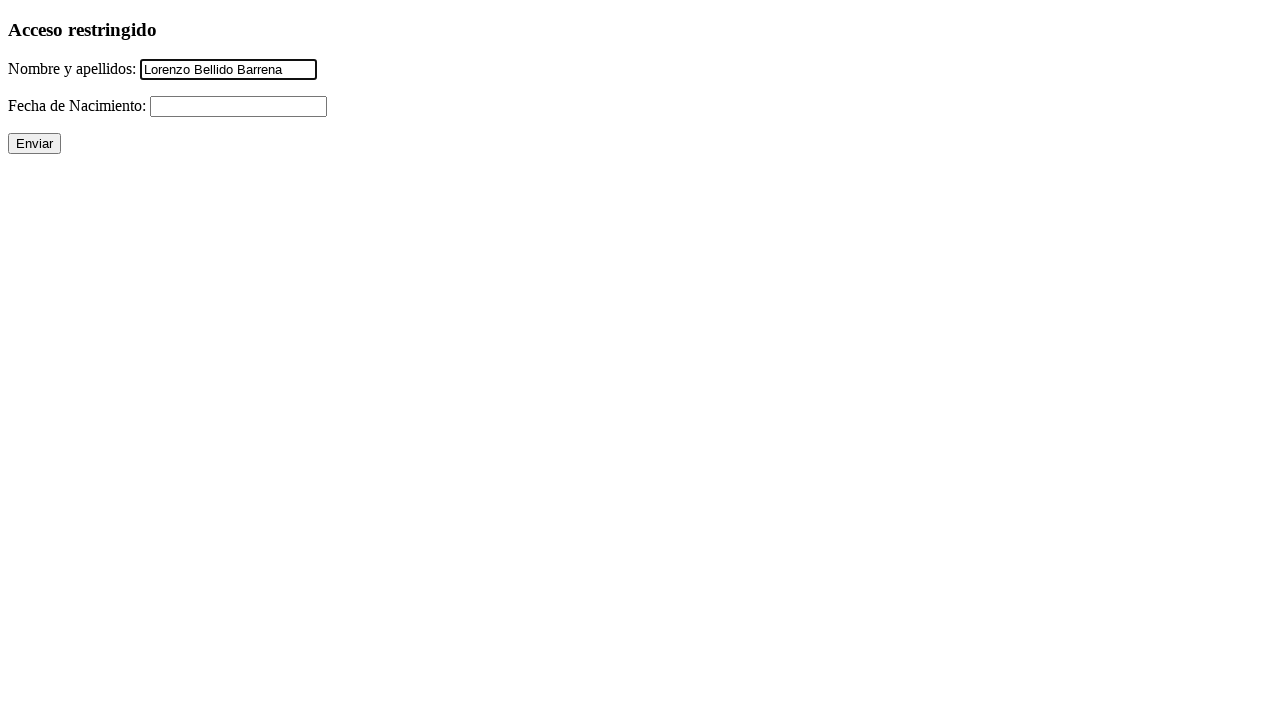

Filled date field with '13/1/2006' (single-digit month) on #fecha
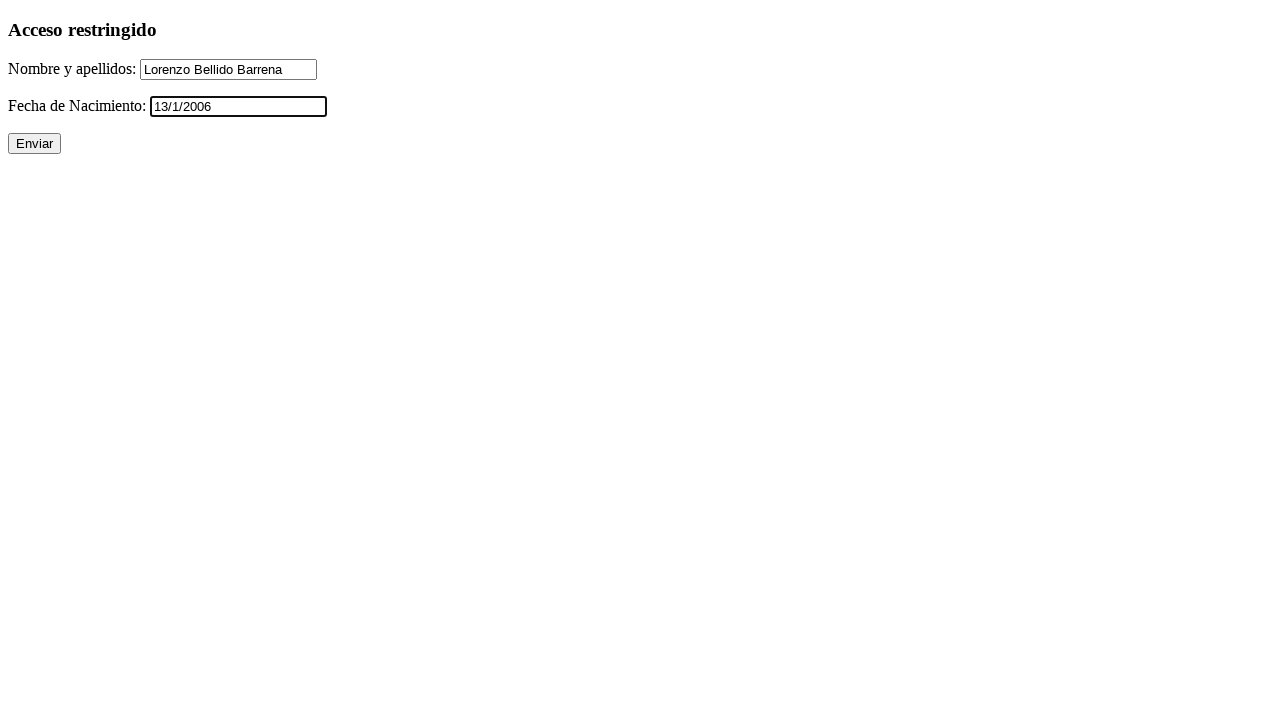

Clicked submit button to submit form at (34, 144) on xpath=//p/input[@type='submit']
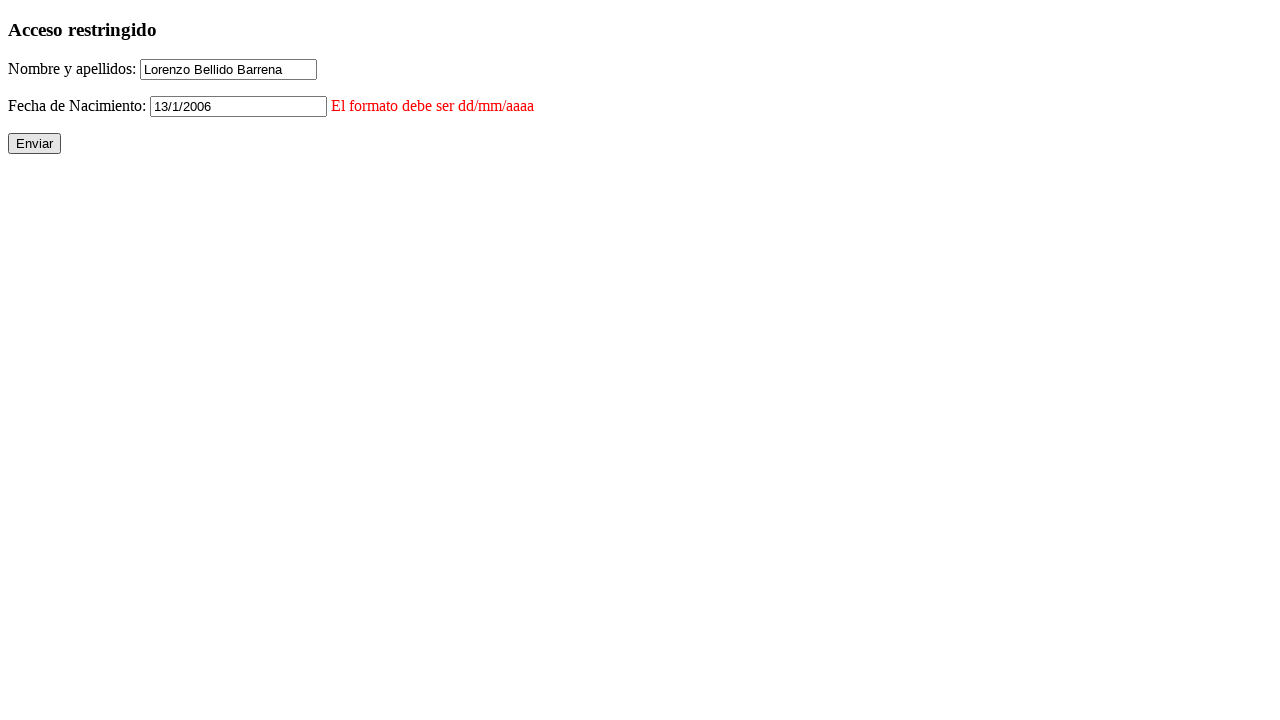

Verified that name error is not visible
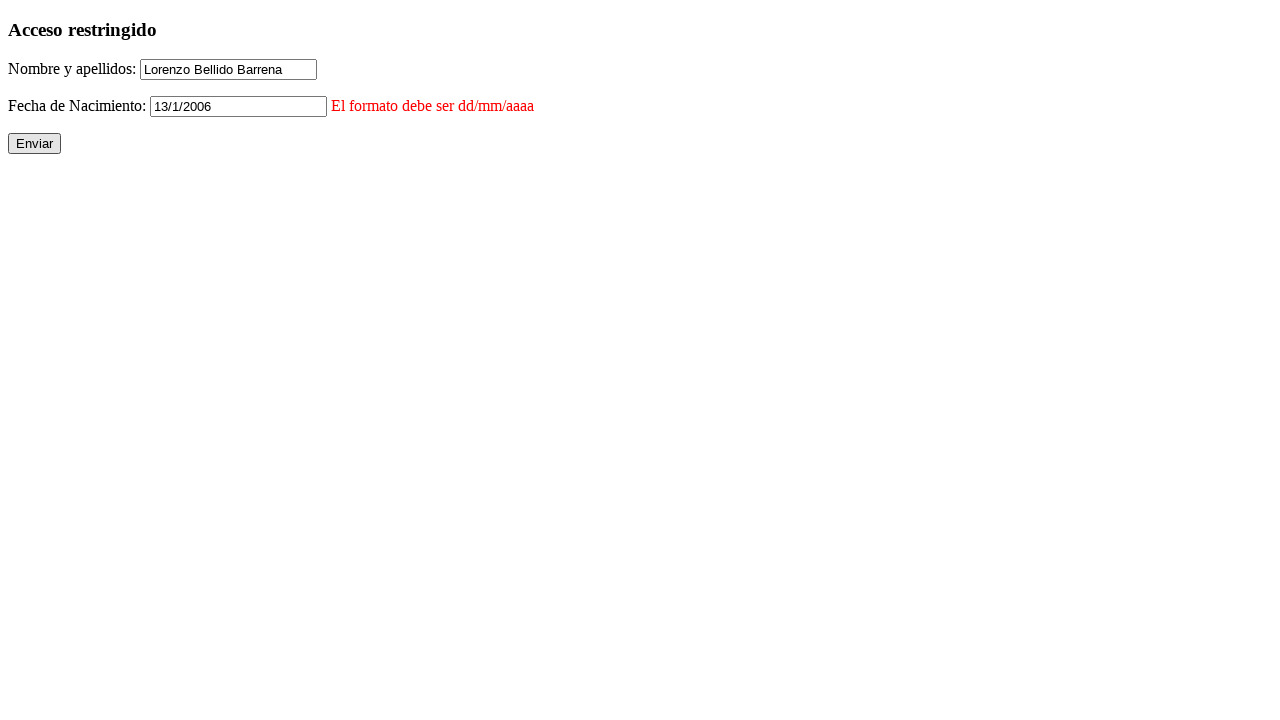

Verified that date error is visible, confirming validation failed for single-digit month format
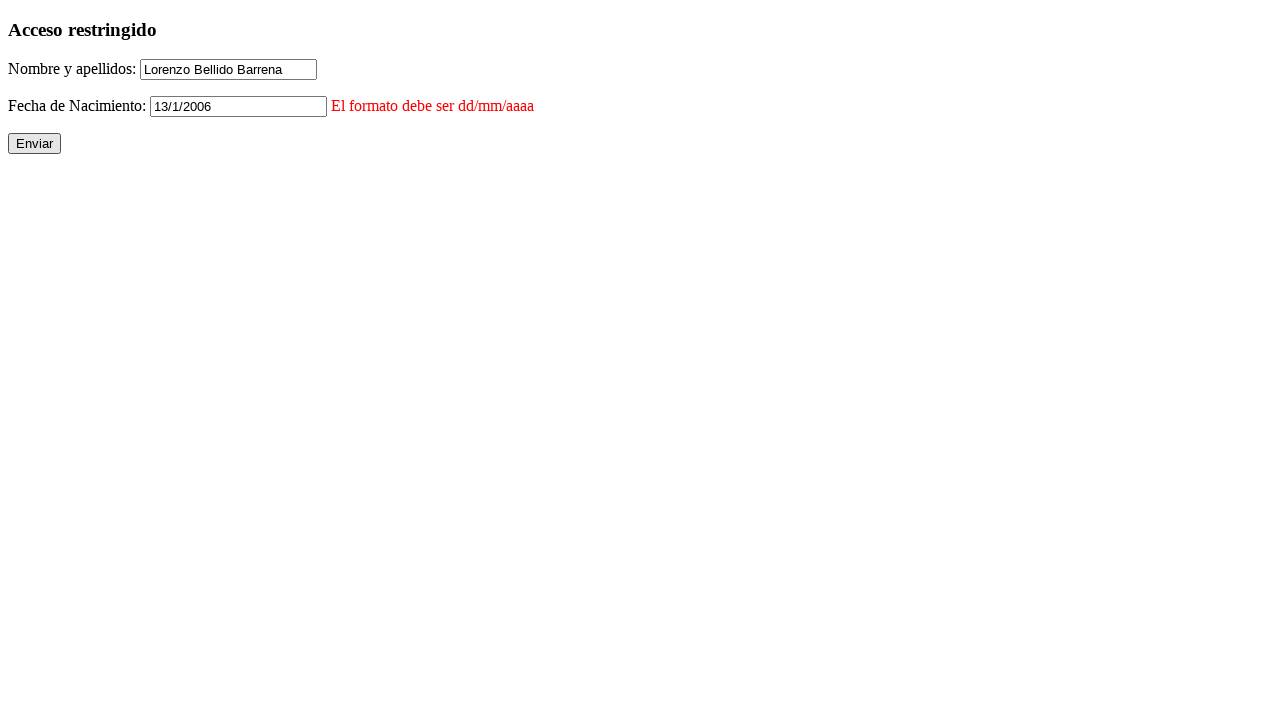

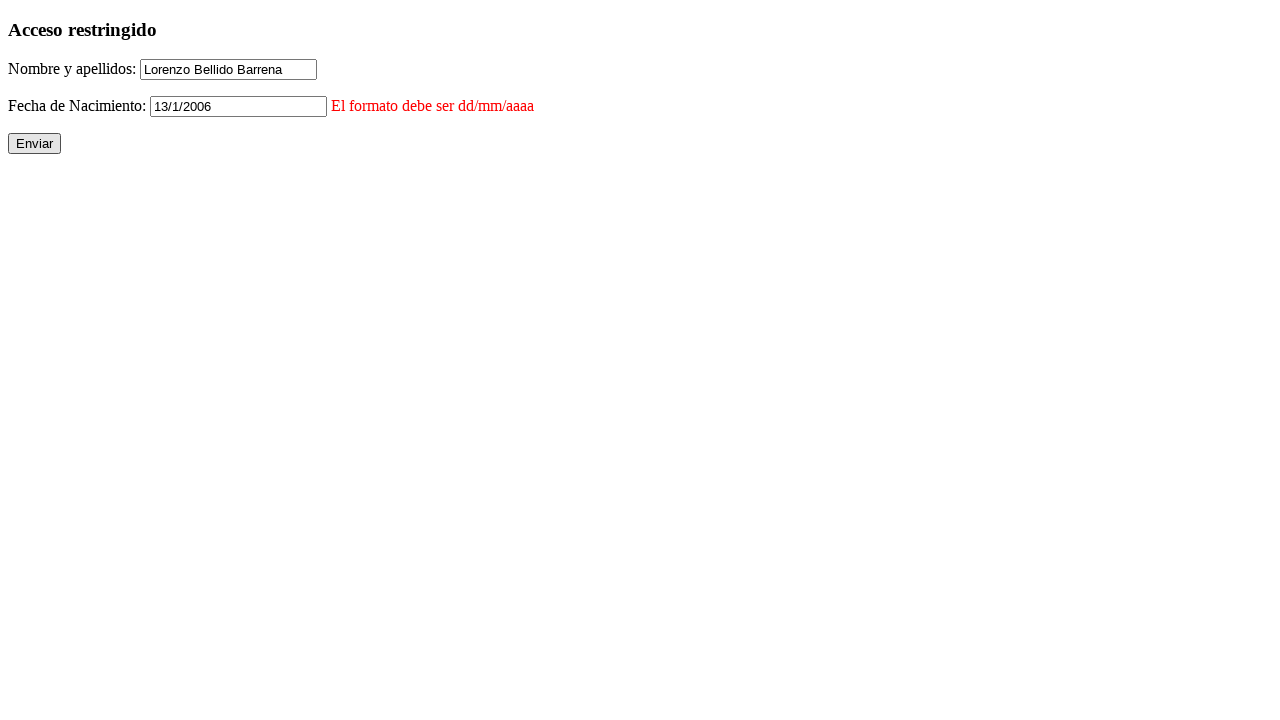